Tests user registration form by filling in personal details including name, username, city selection, gender, and password, then submitting the registration

Starting URL: http://webapps.tekstac.com/Shopify/

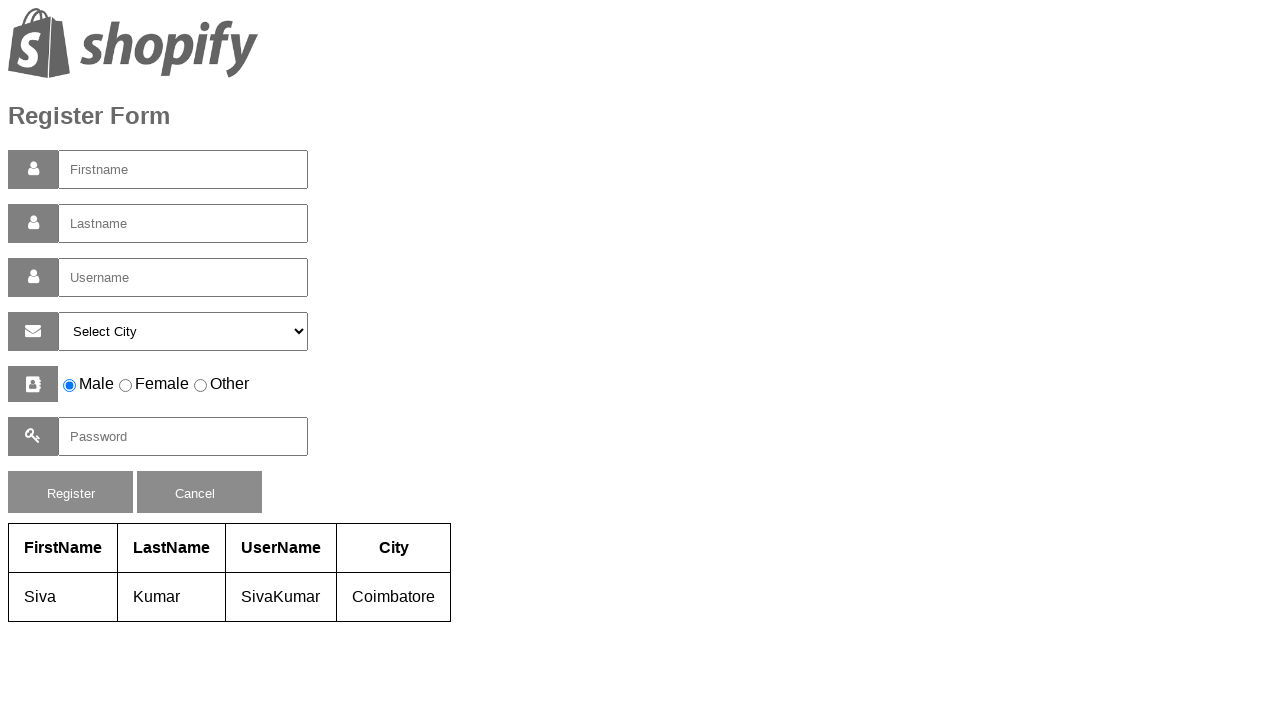

Filled first name field with 'Mithali' on #firstname
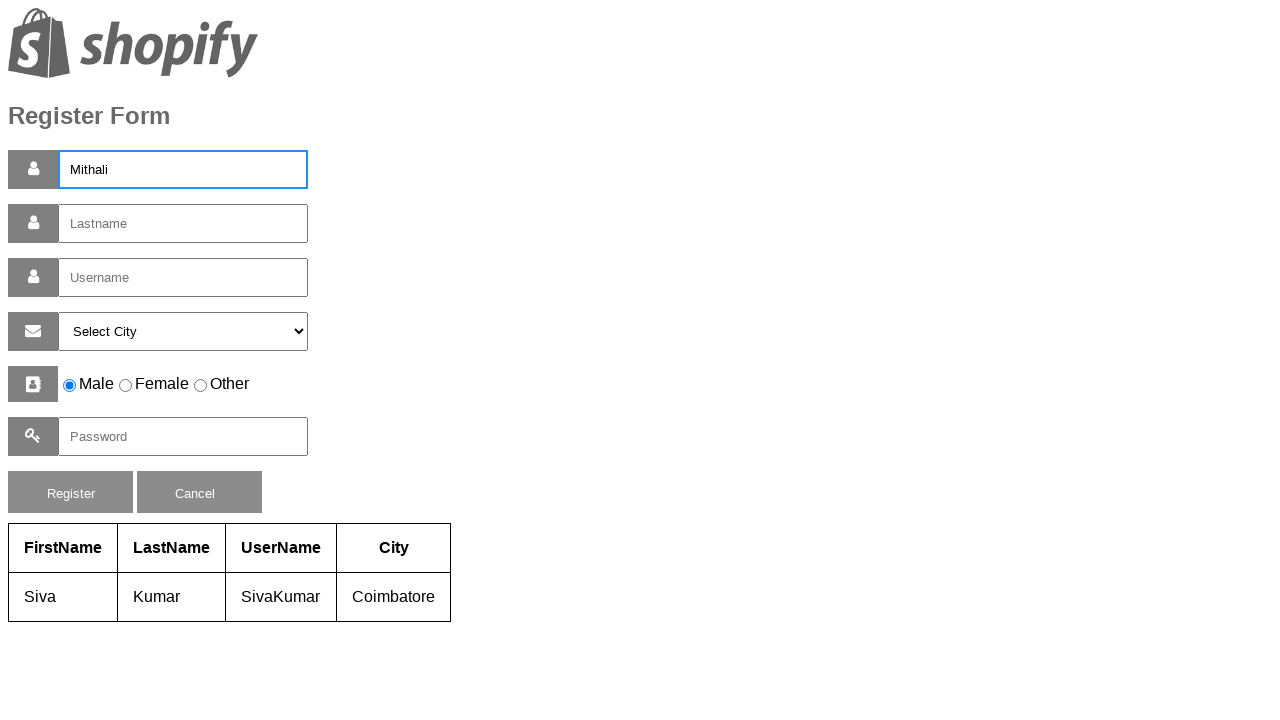

Filled last name field with 'Raj' on #lastname
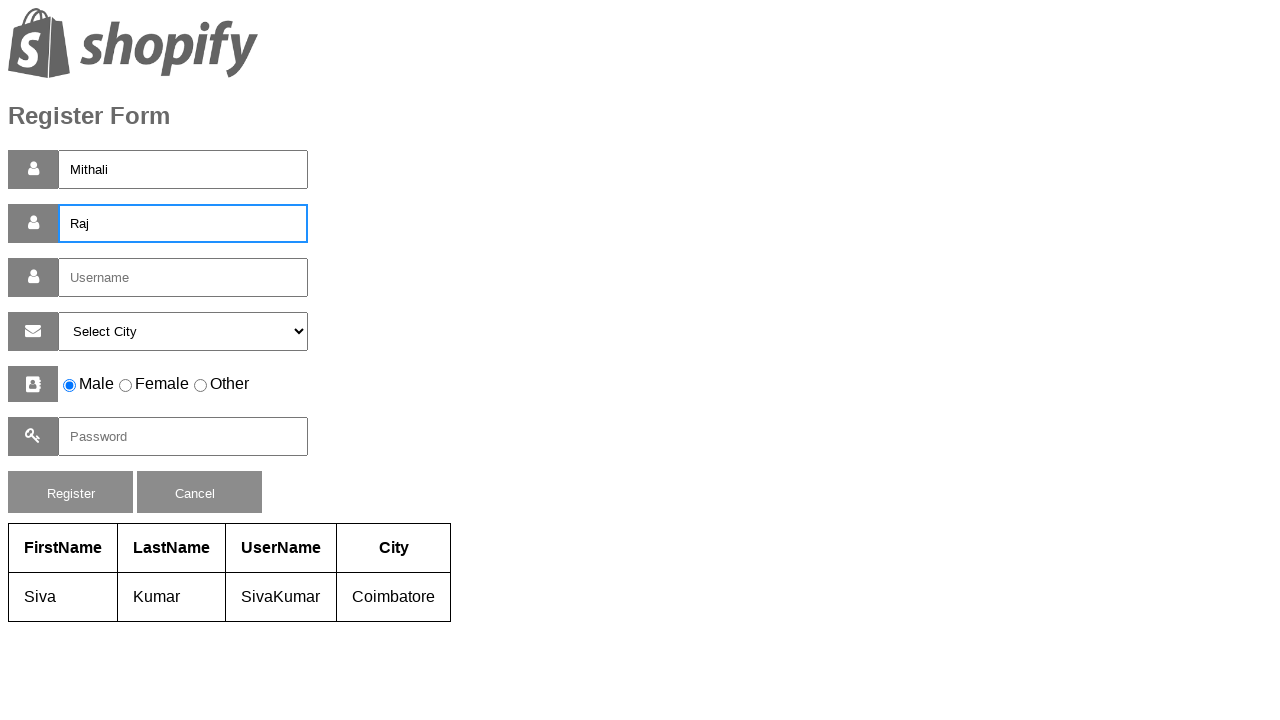

Filled username field with 'Mithali Raj' on #username
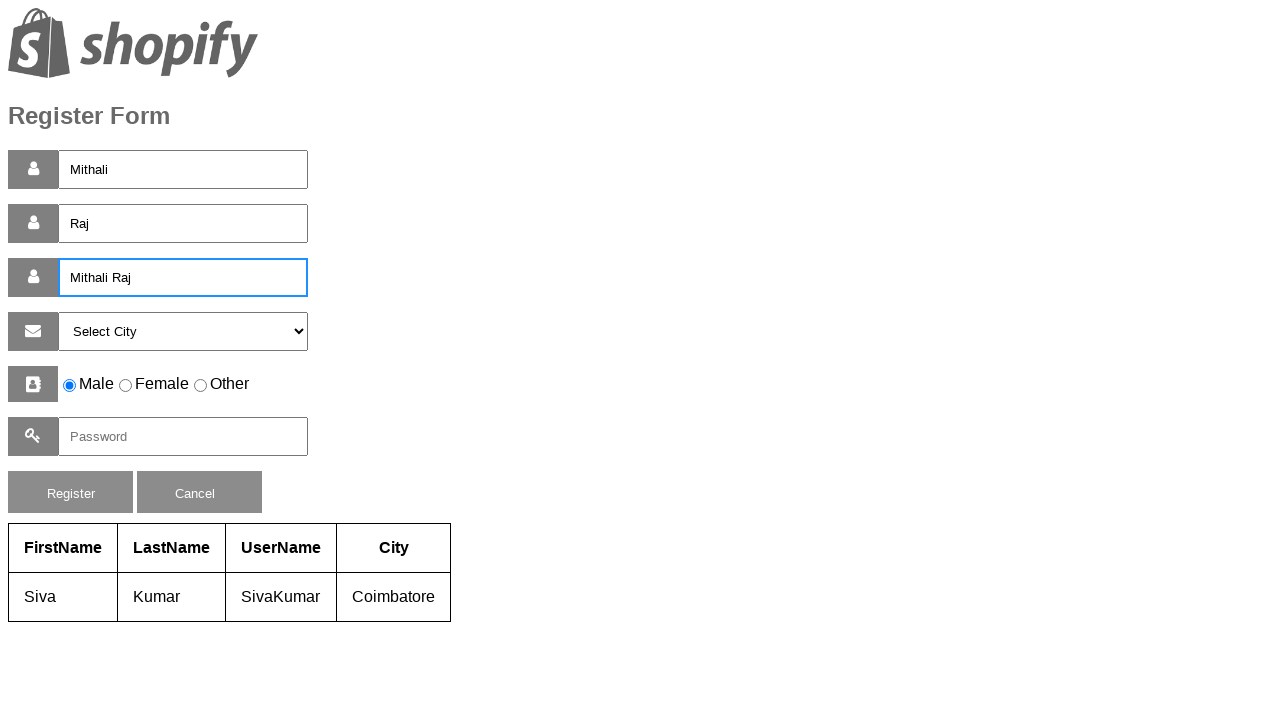

Selected city from dropdown at index 2 on #selectcity
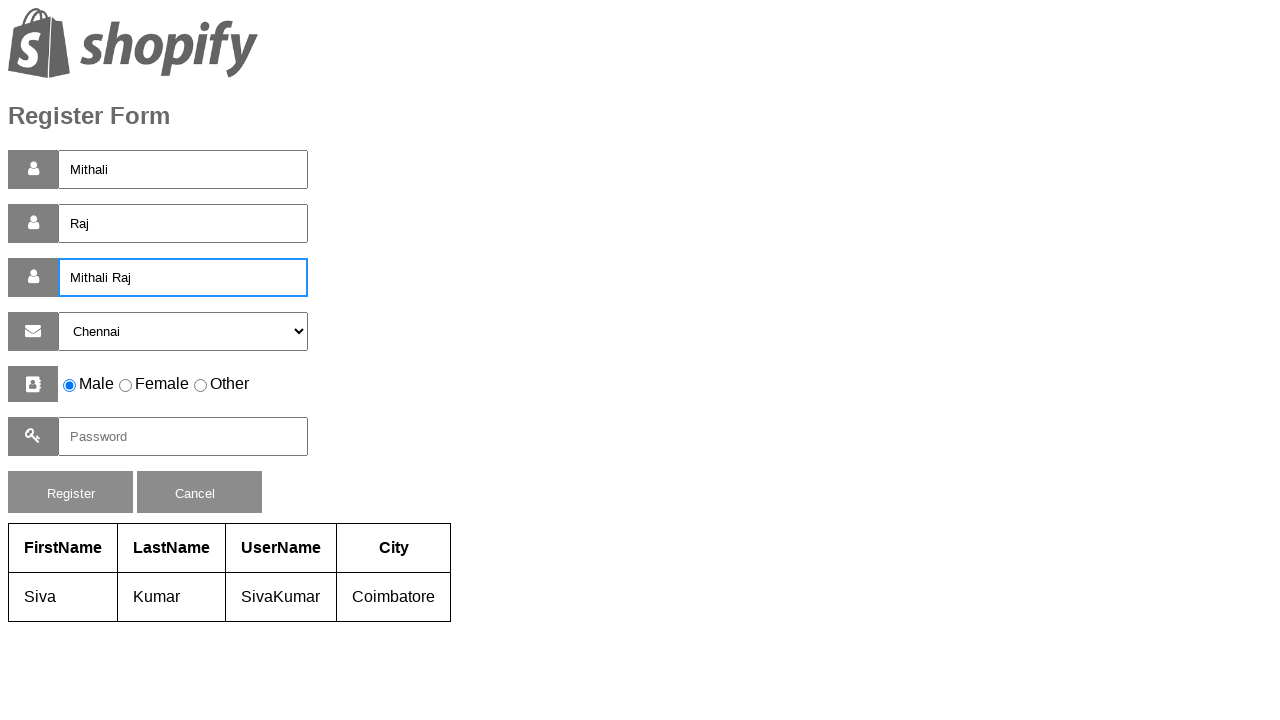

Selected female gender radio button at (126, 386) on input[value='female']
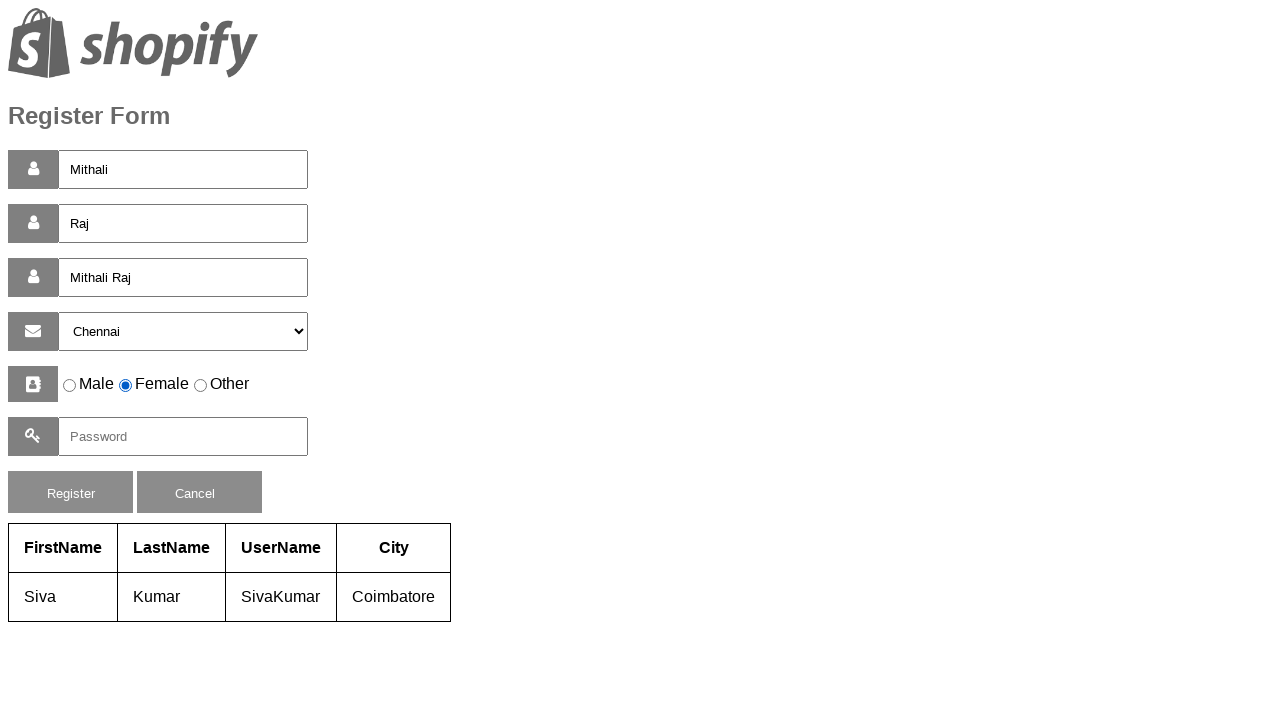

Filled password field with 'MR@123' on #pass
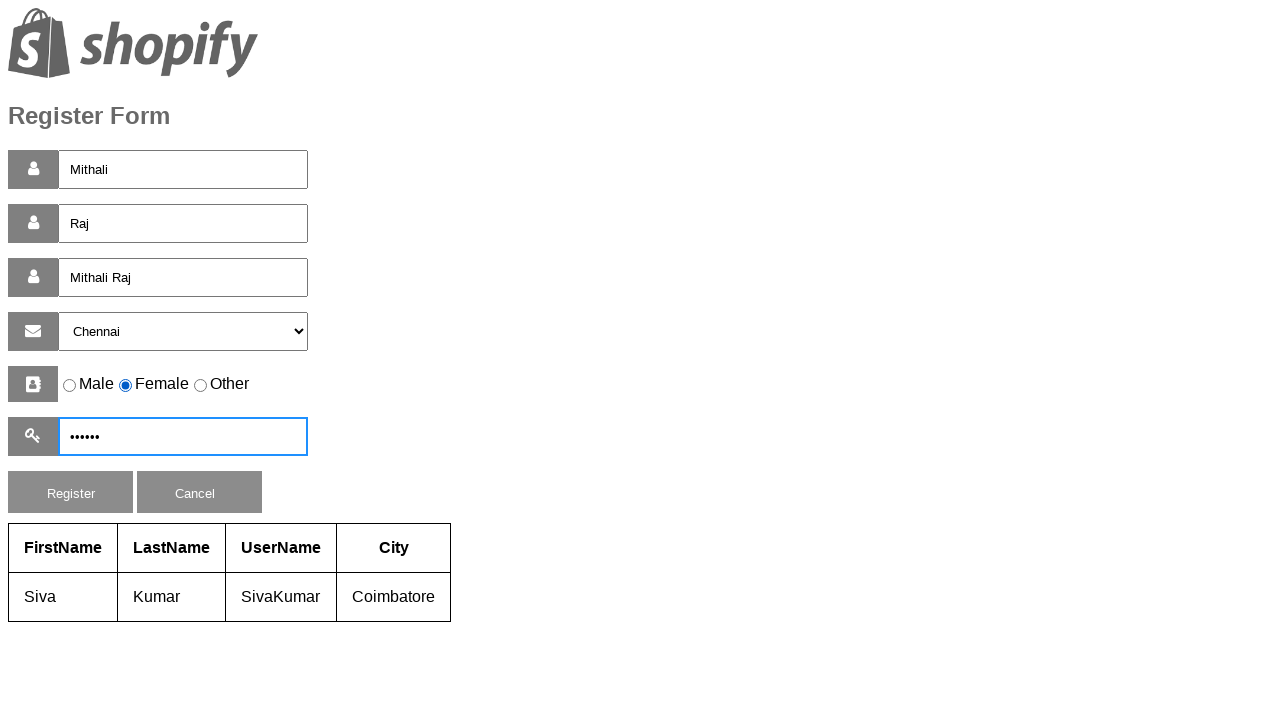

Clicked registration button to submit form at (70, 492) on #reg
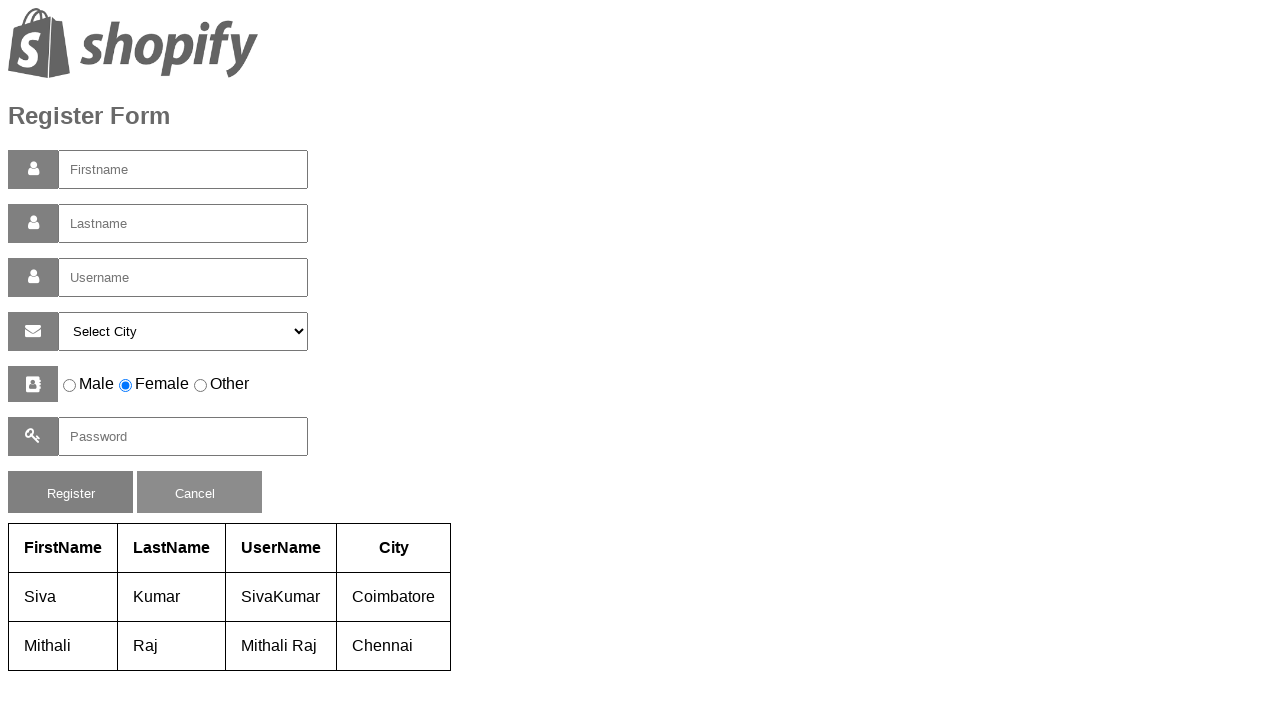

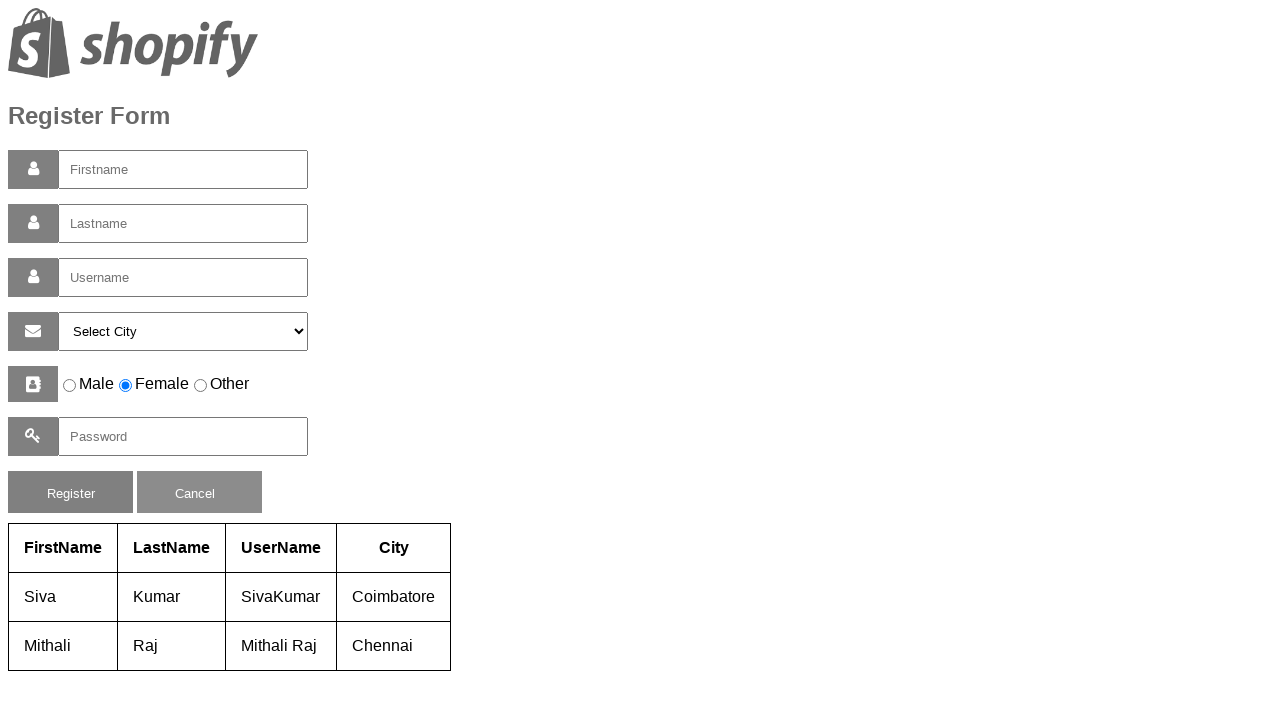